Tests JavaScript alert handling functionality including simple alerts (accept), confirm alerts (dismiss), and prompt alerts (send text and accept) on a demo automation testing site.

Starting URL: http://demo.automationtesting.in/Alerts.html

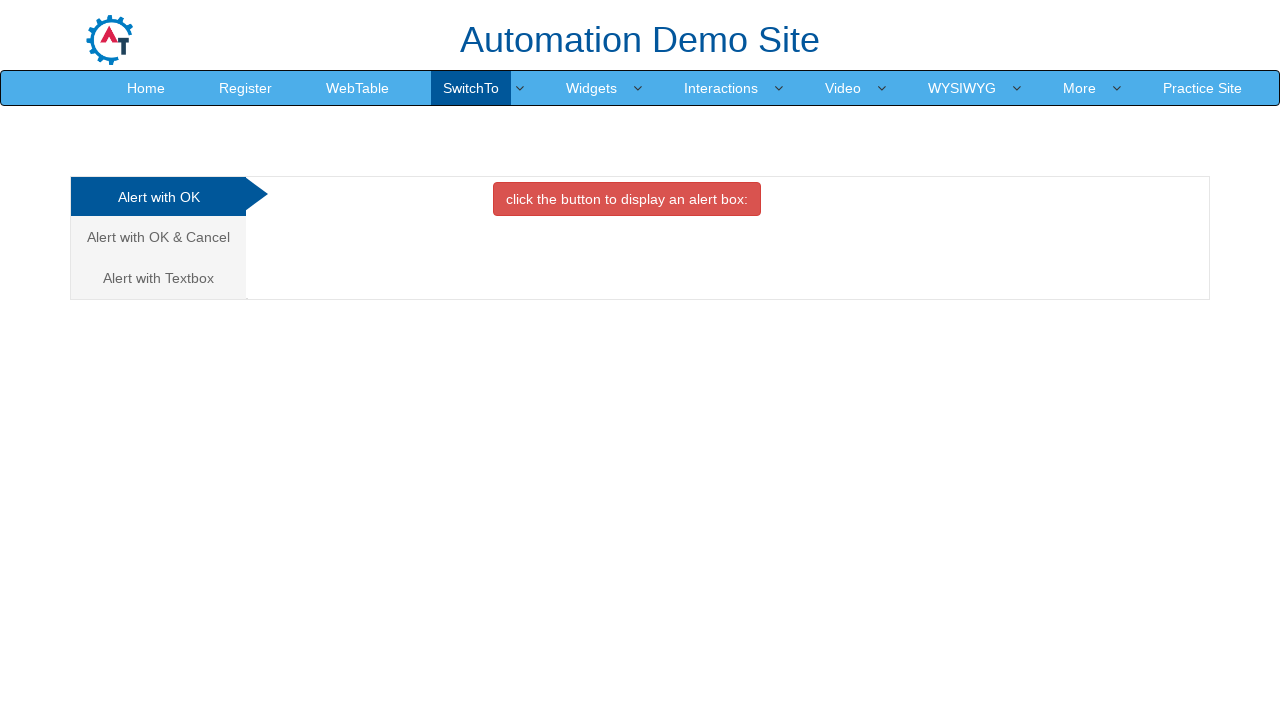

Clicked on Simple alert tab at (158, 197) on (//a[@class='analystic'])[1]
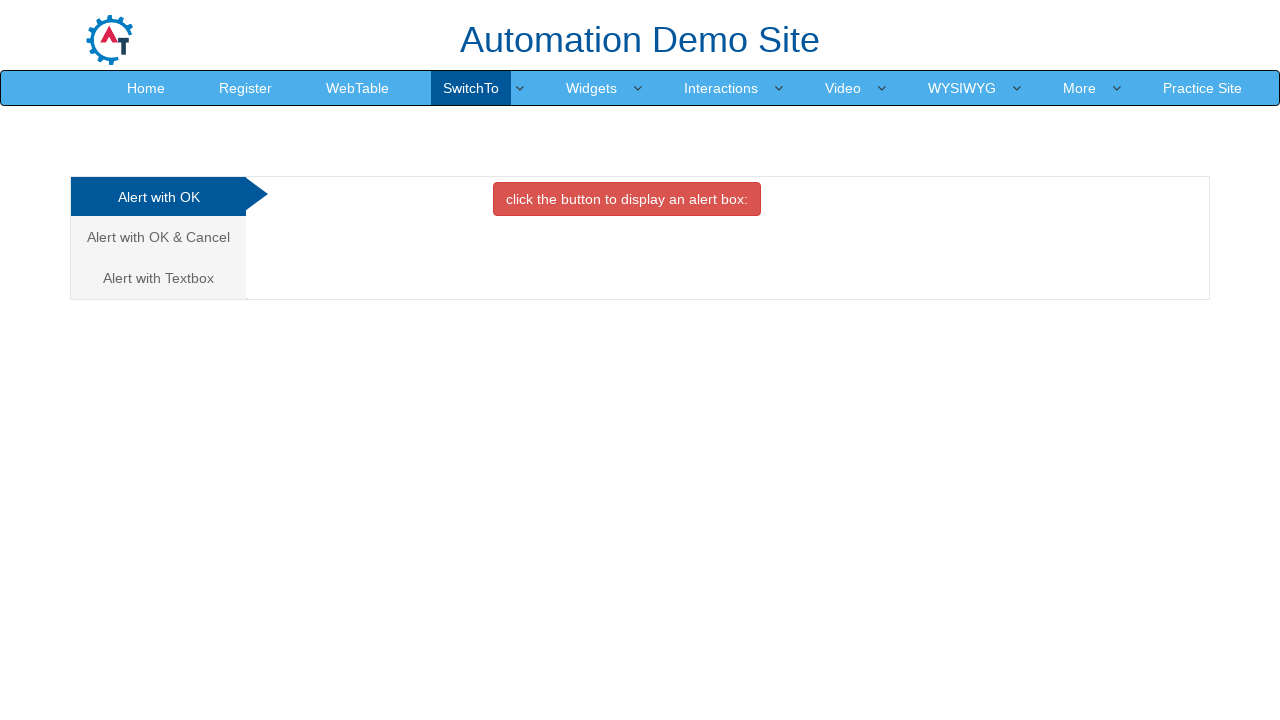

Clicked button to trigger simple alert at (627, 199) on button.btn.btn-danger
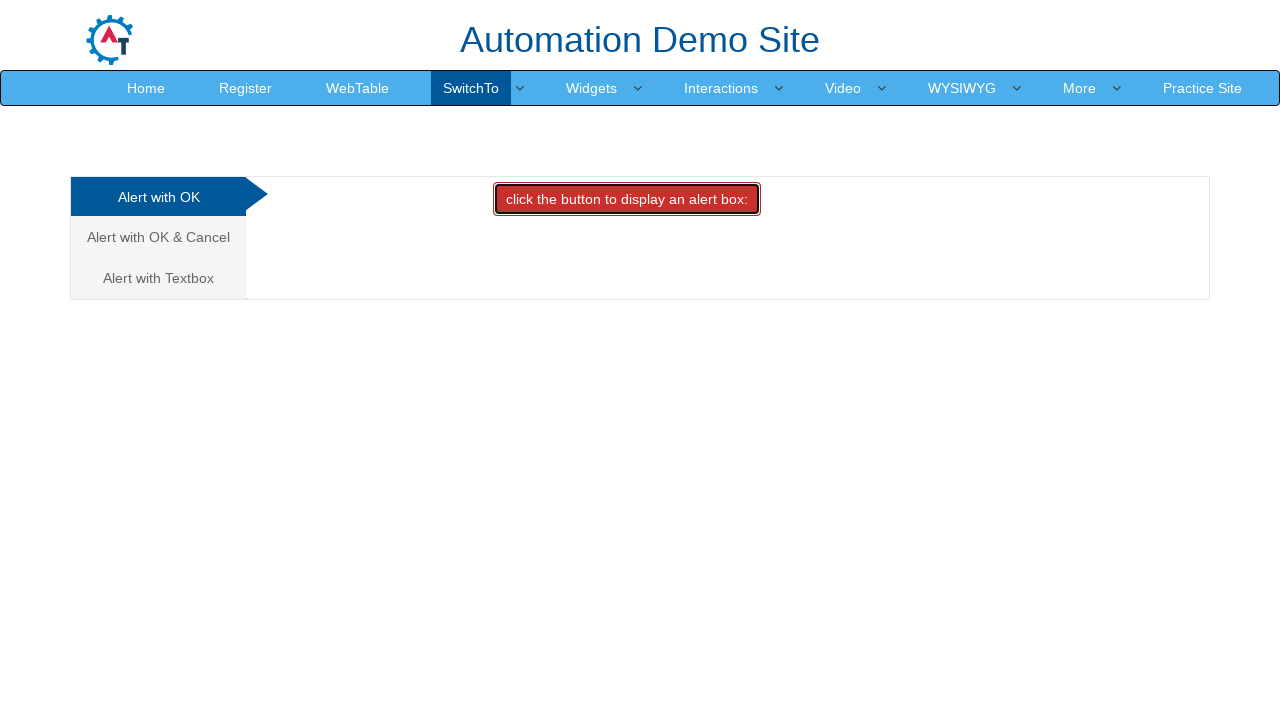

Set up dialog handler and clicked to trigger simple alert, then accepted it at (627, 199) on button.btn.btn-danger
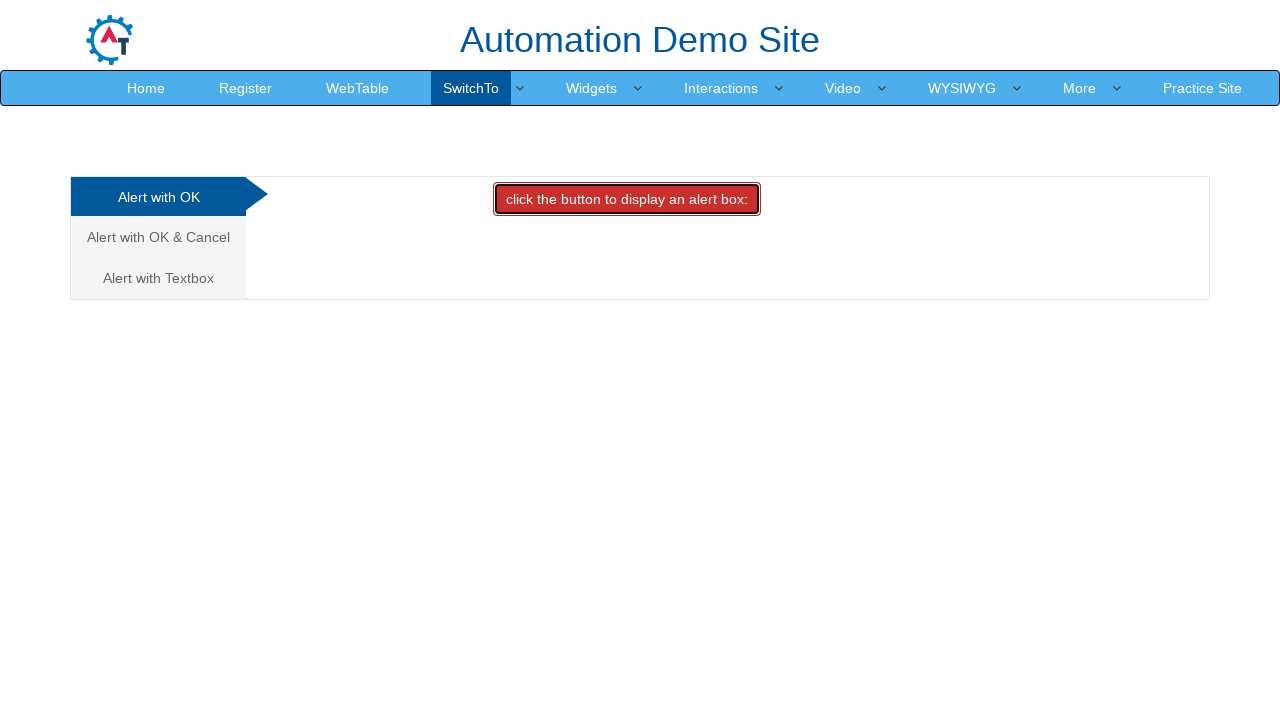

Set up one-time dialog handler and clicked to trigger simple alert, then accepted it at (627, 199) on button.btn.btn-danger
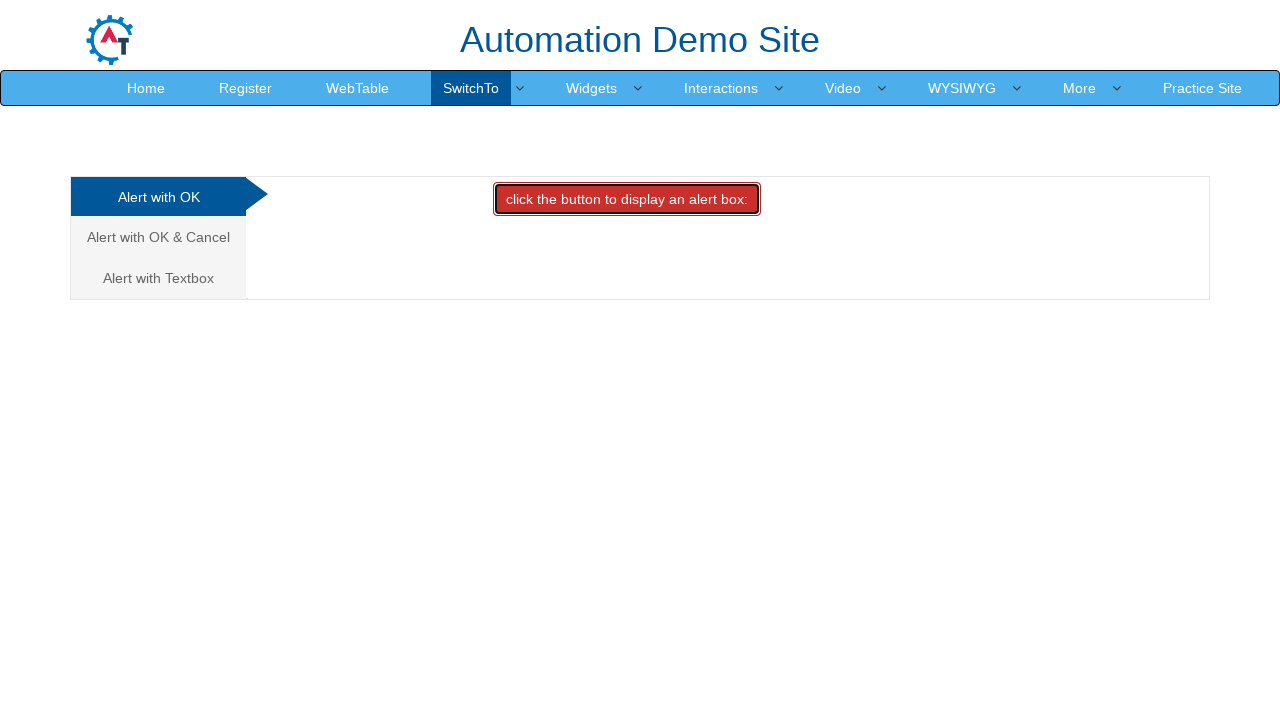

Waited 1 second for page to settle
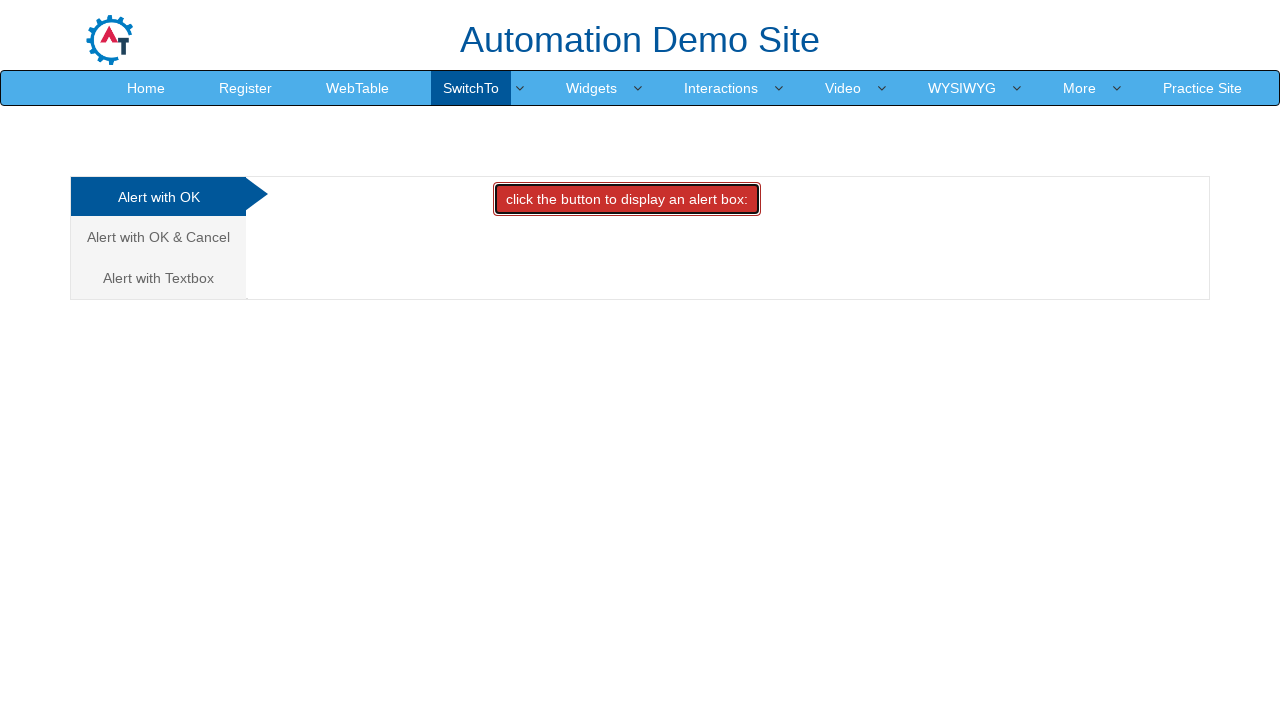

Clicked on Confirm alert tab at (158, 237) on (//a[@class='analystic'])[2]
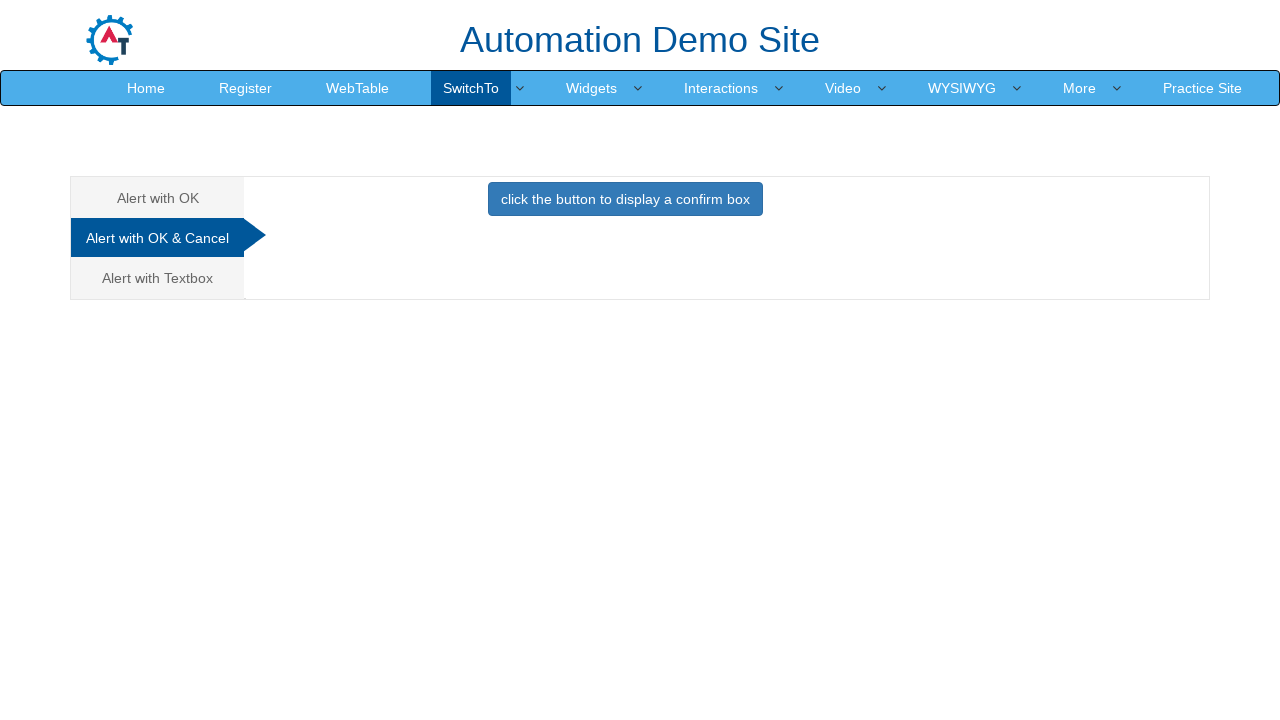

Set up dialog handler and clicked to trigger confirm alert, then dismissed it at (625, 199) on button.btn.btn-primary
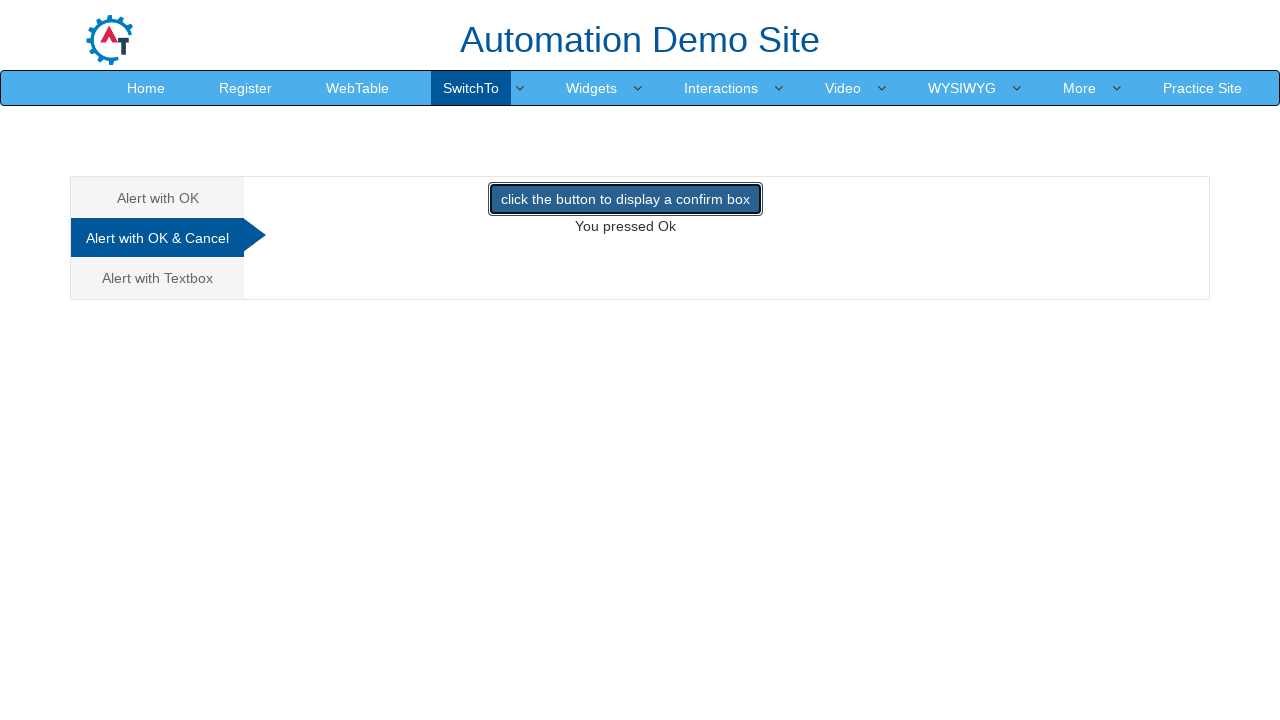

Waited 1 second for page to settle
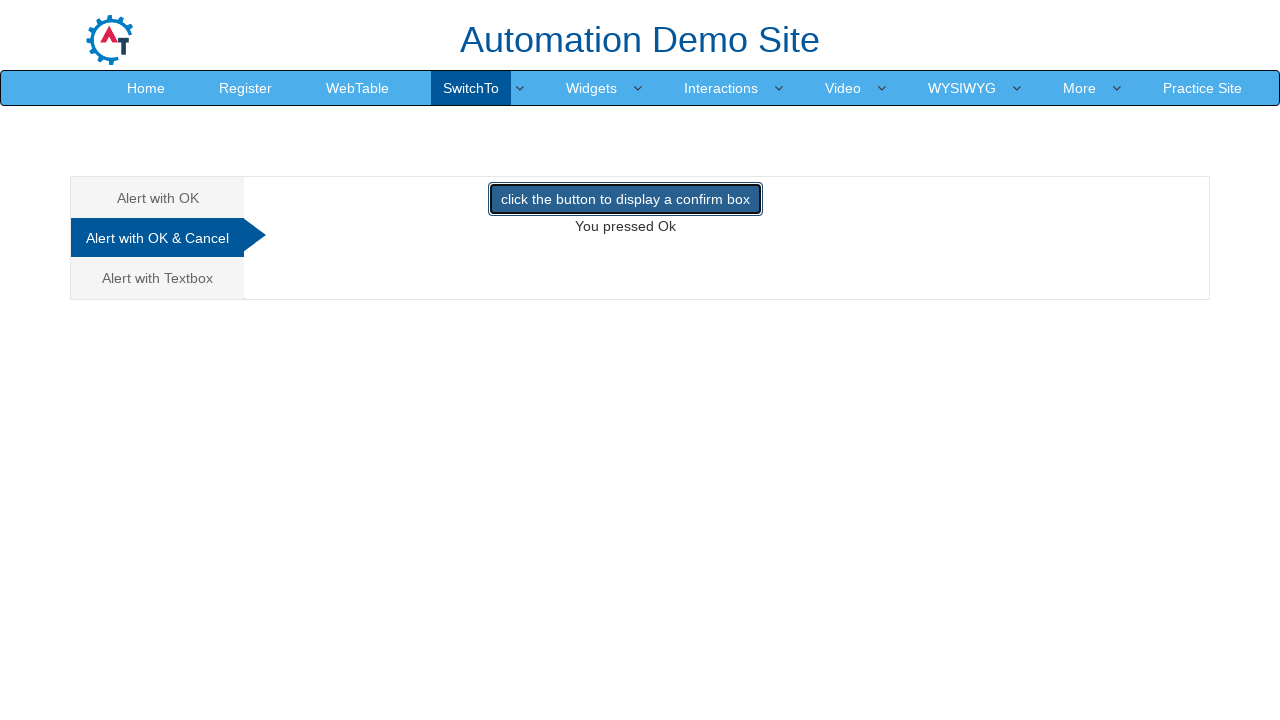

Clicked on Prompt alert tab at (158, 278) on (//a[@class='analystic'])[3]
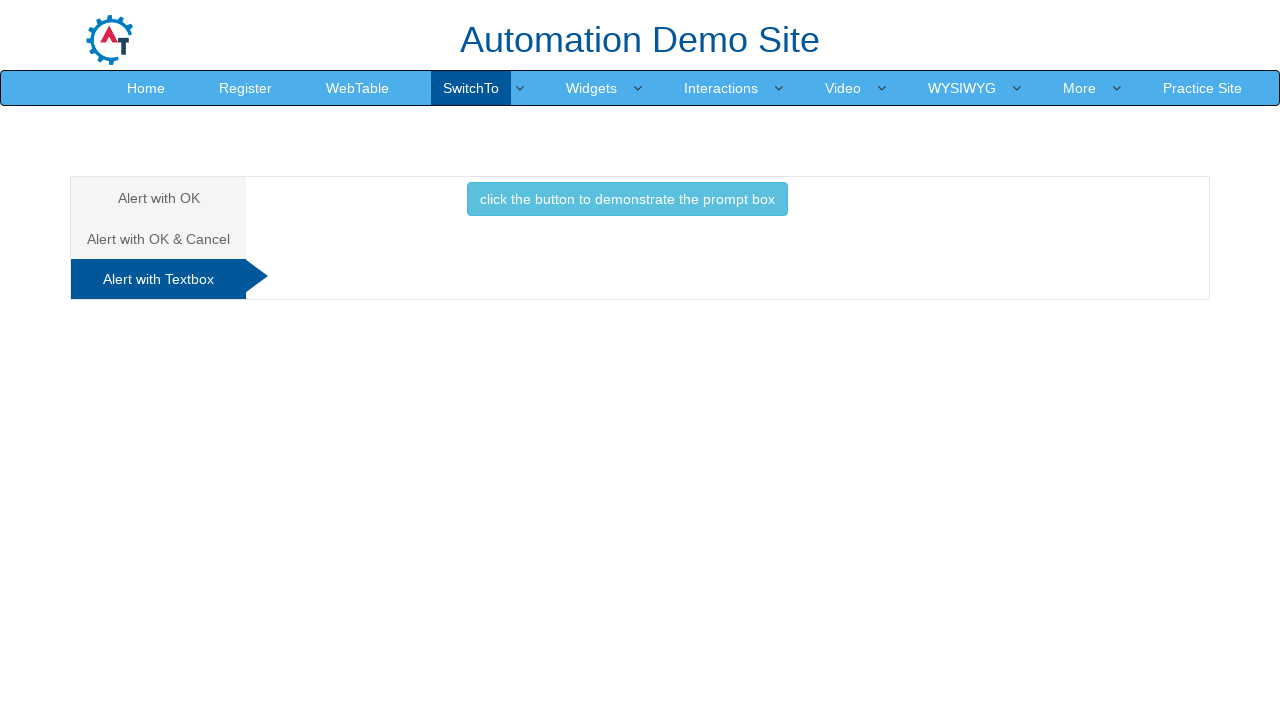

Set up dialog handler and clicked to trigger prompt alert, then entered 'Hi' and accepted it at (627, 199) on button.btn.btn-info
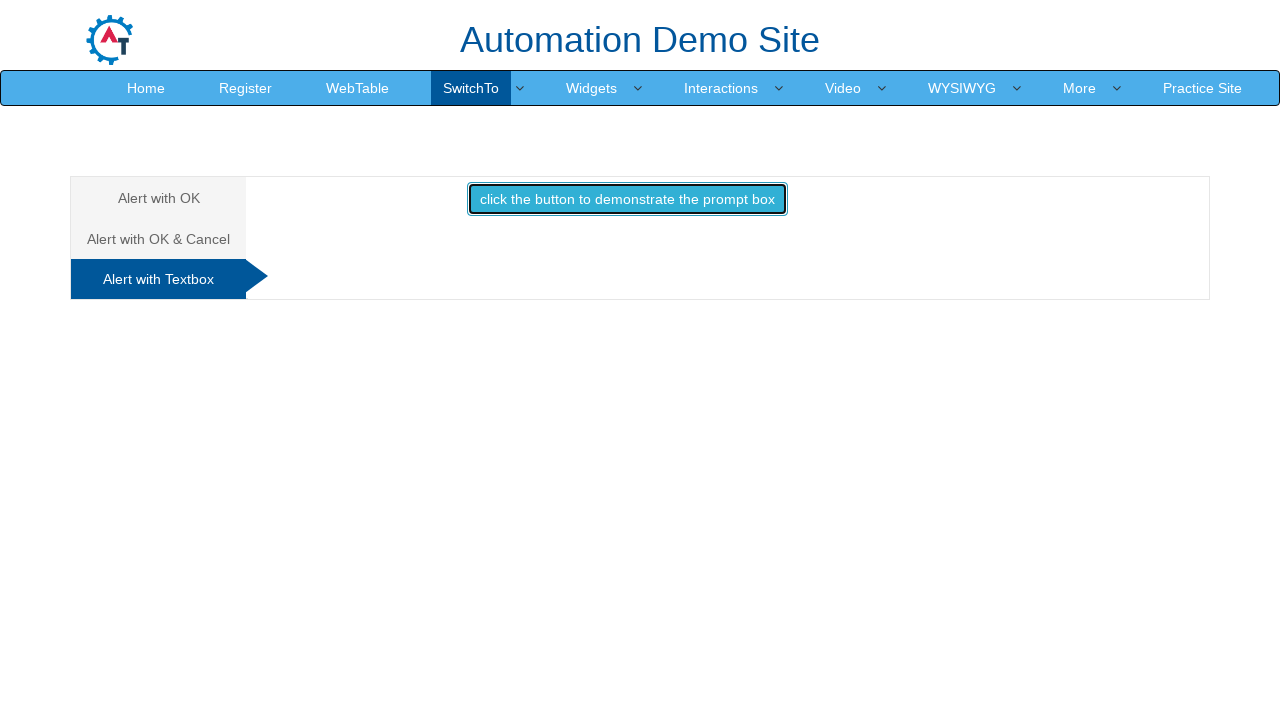

Waited 1 second for page to settle
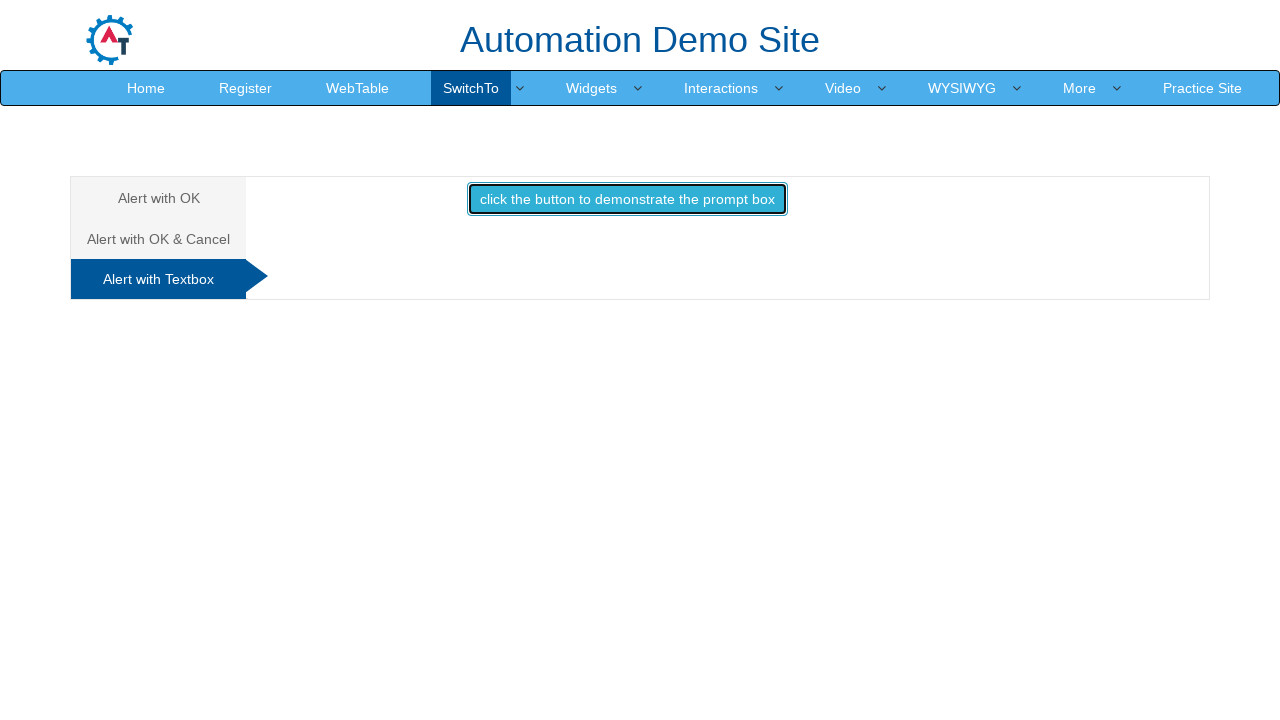

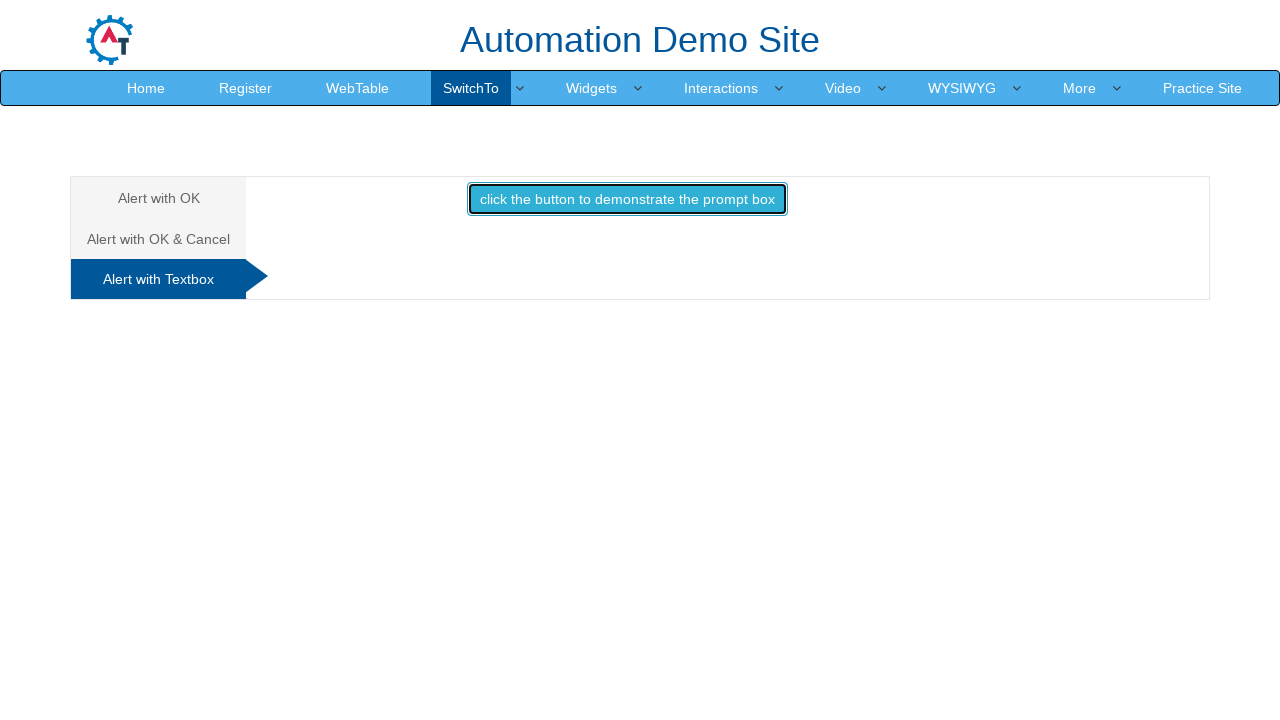